Tests window handling functionality by opening multiple links in new windows from Google's signup page and switching between them

Starting URL: https://accounts.google.com/signup/v2/webcreateaccount?flowName=GlifWebSignIn&flowEntry=SignUp

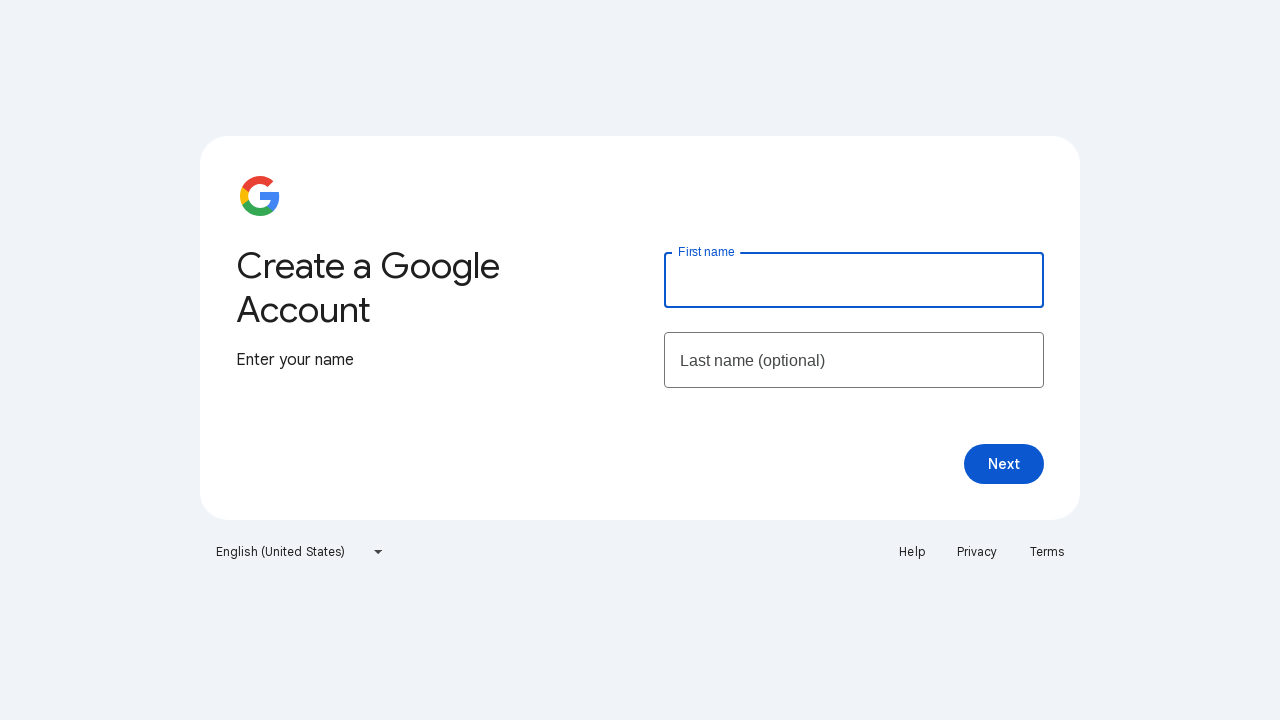

Stored main window handle from context
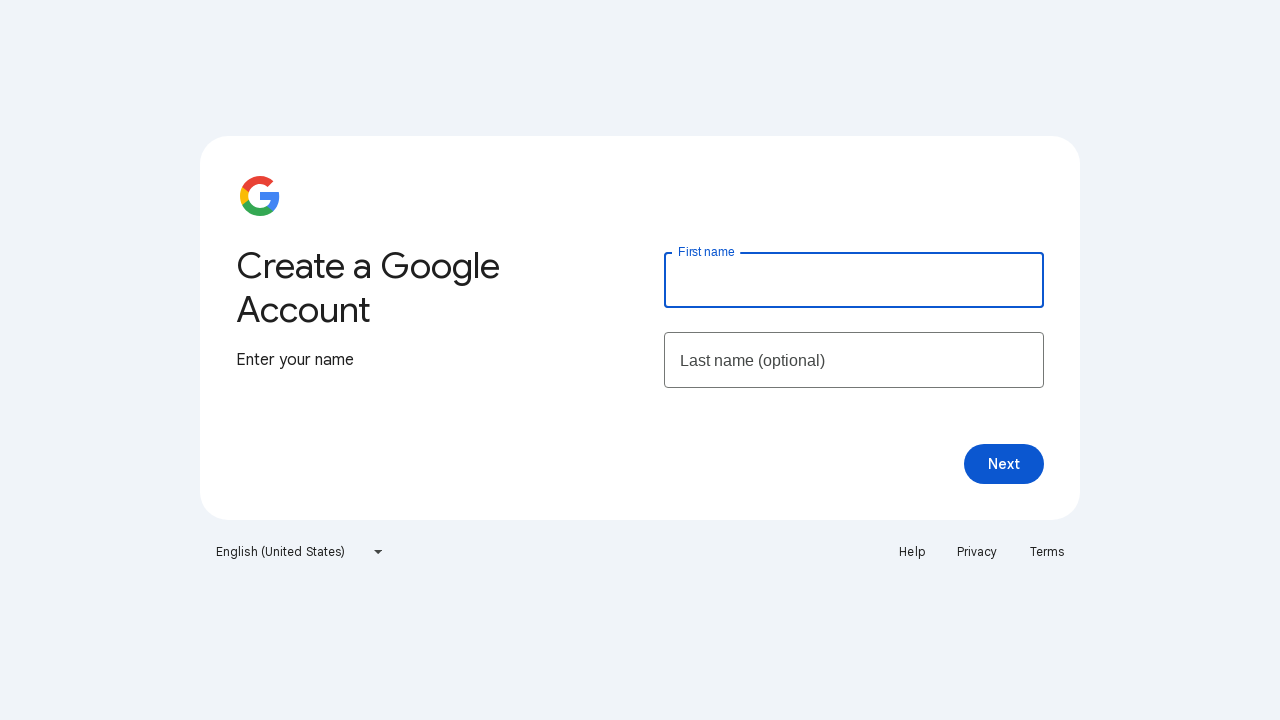

Clicked Help link to open in new window at (912, 552) on //a[text()='Help']
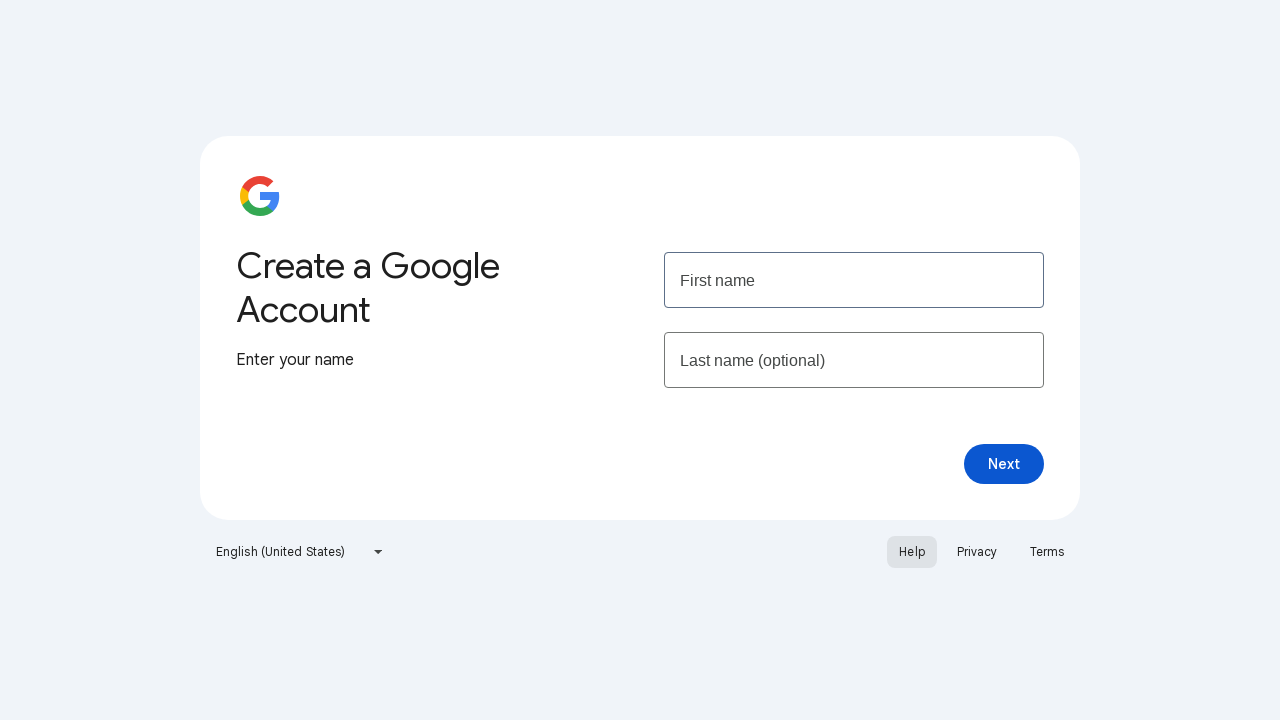

Captured Help page window handle
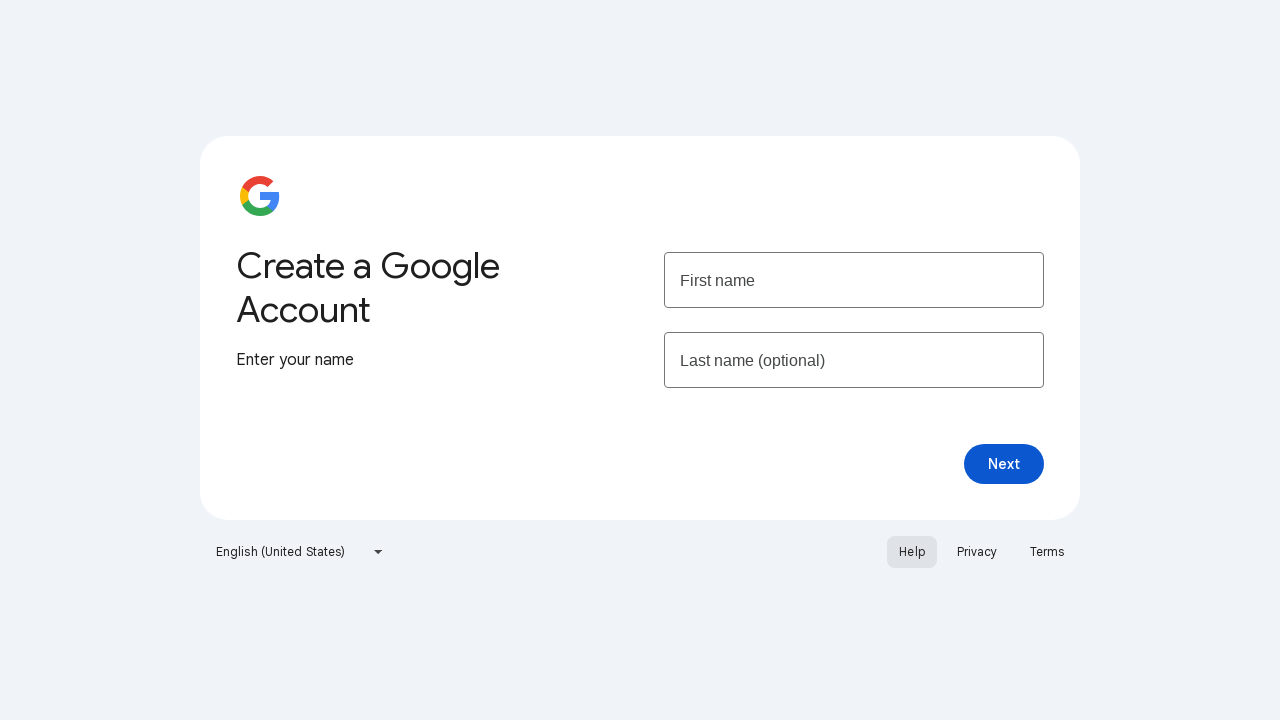

Clicked Terms link to open in new window at (1047, 552) on //a[text()='Terms']
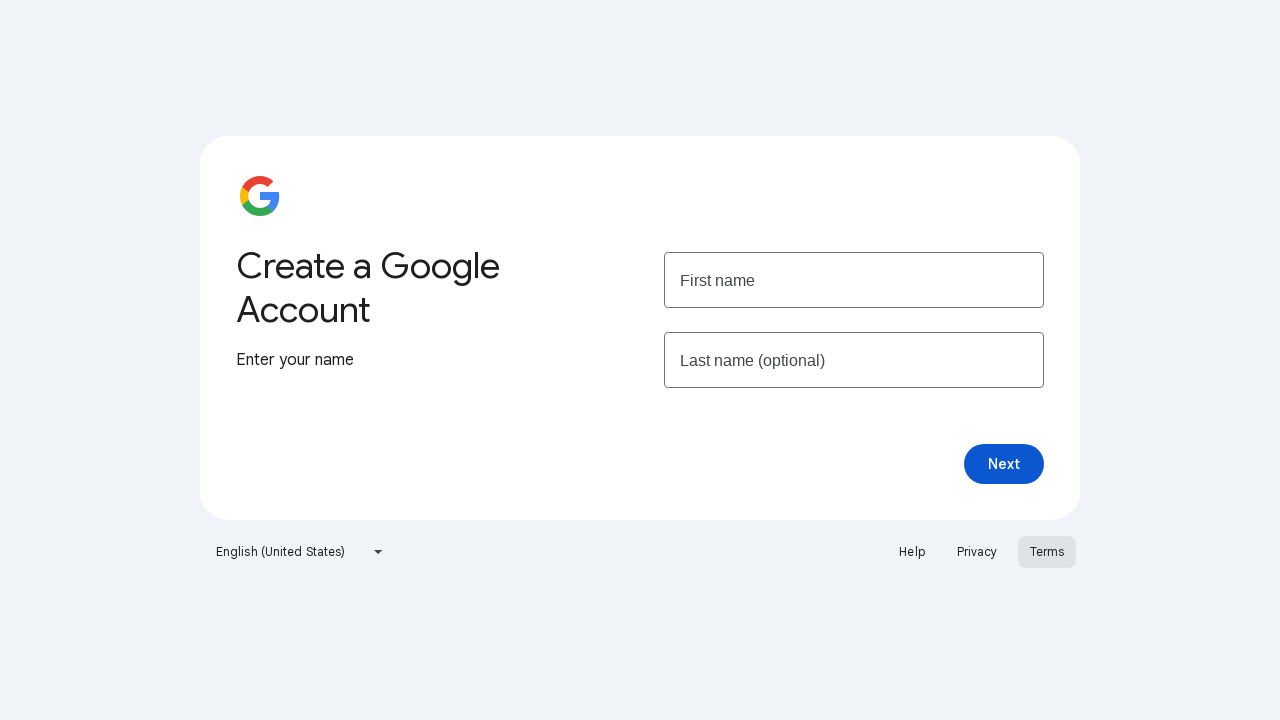

Captured Terms page window handle
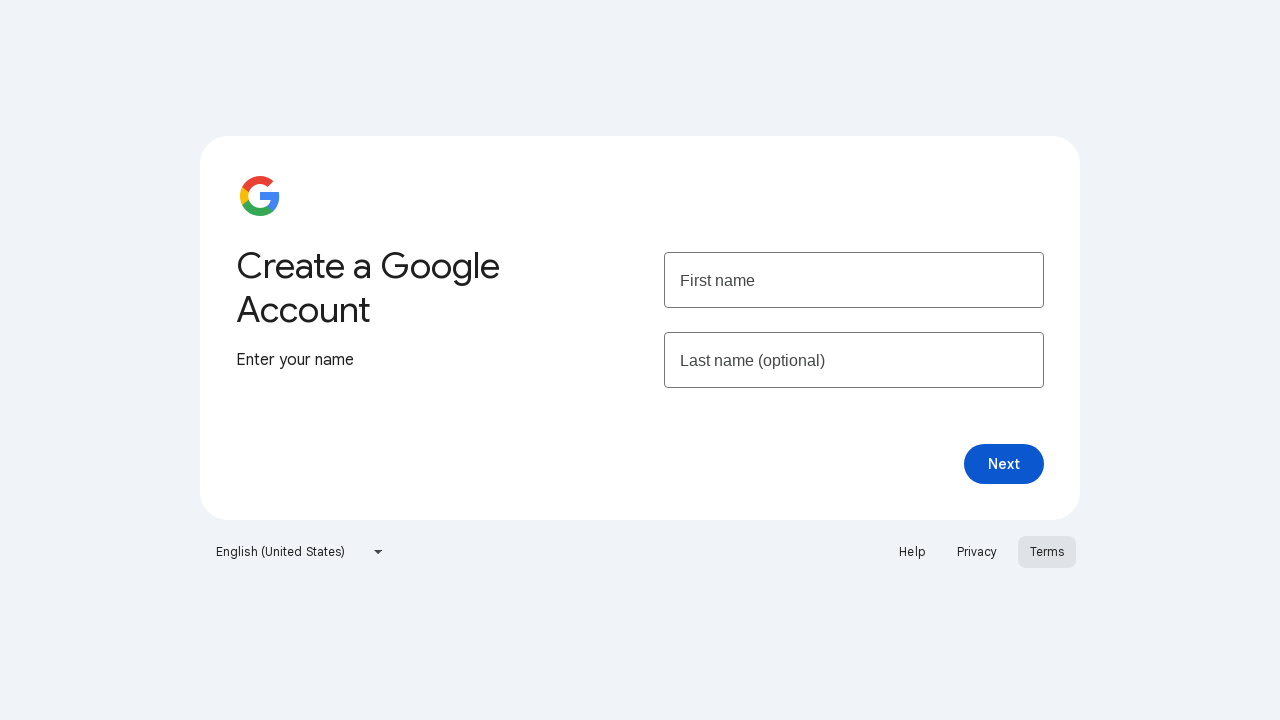

Clicked Privacy link to open in new window at (977, 552) on //a[text()='Privacy']
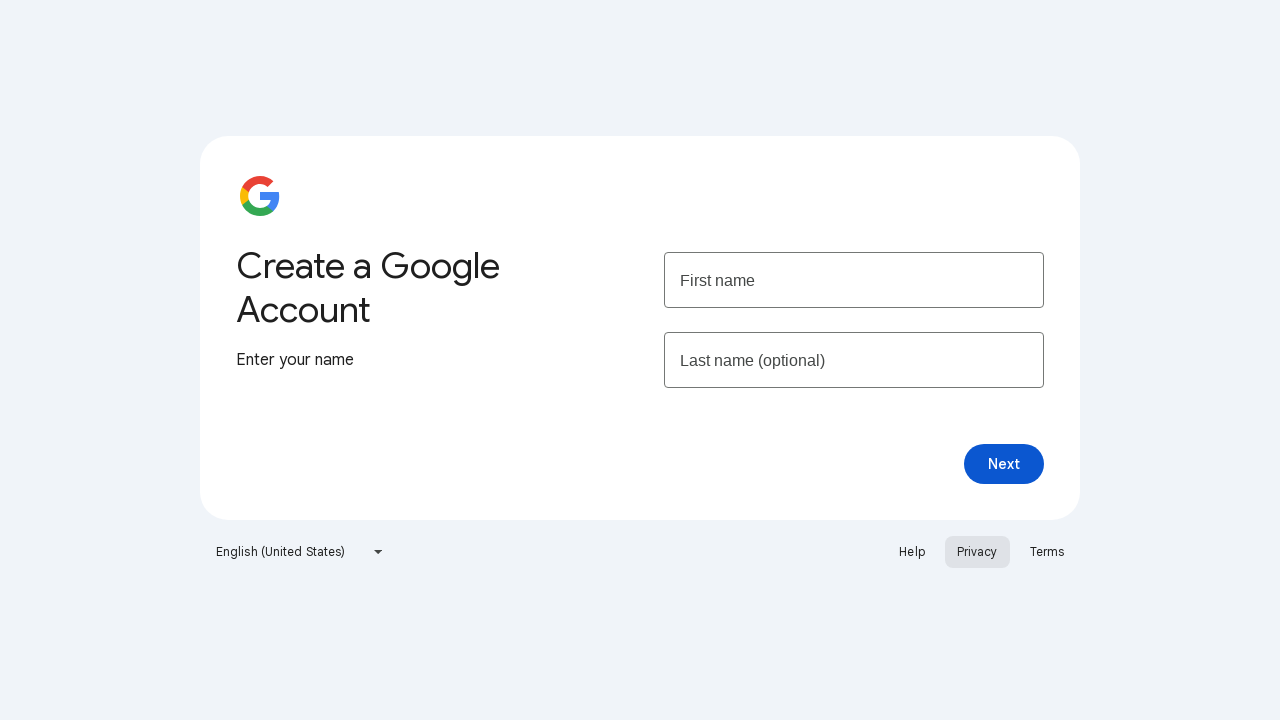

Captured Privacy page window handle
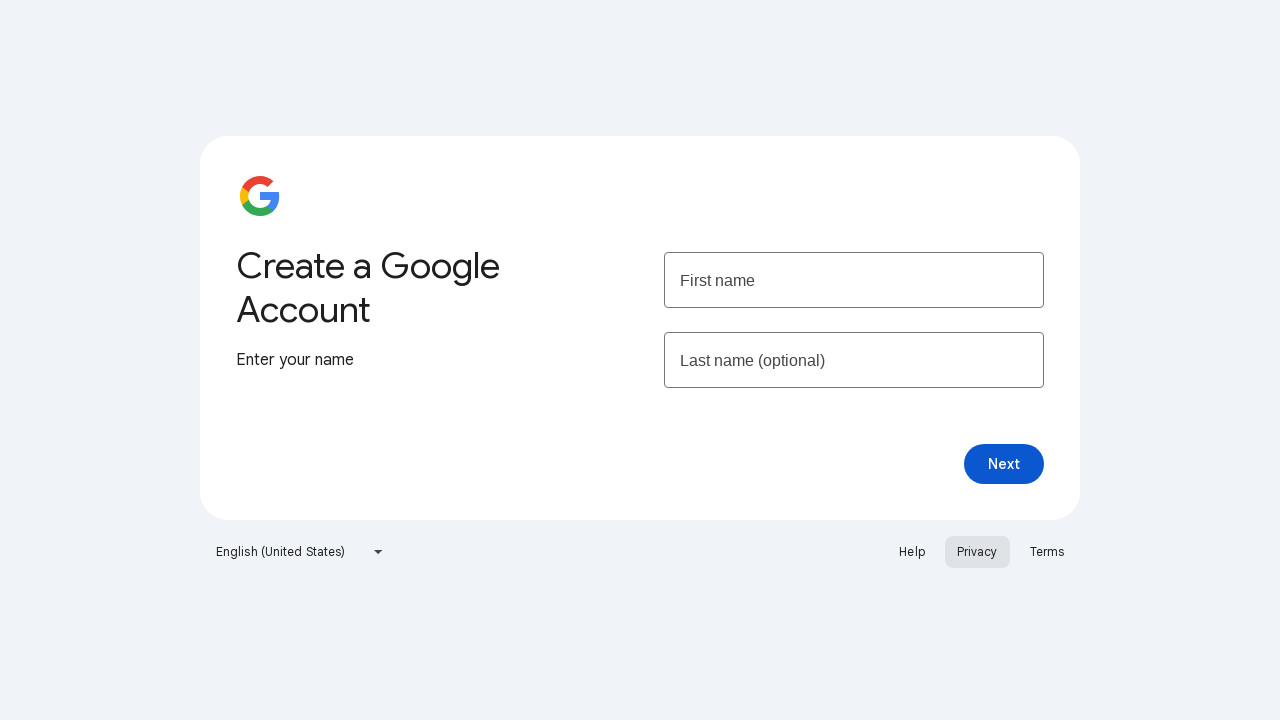

Help page finished loading
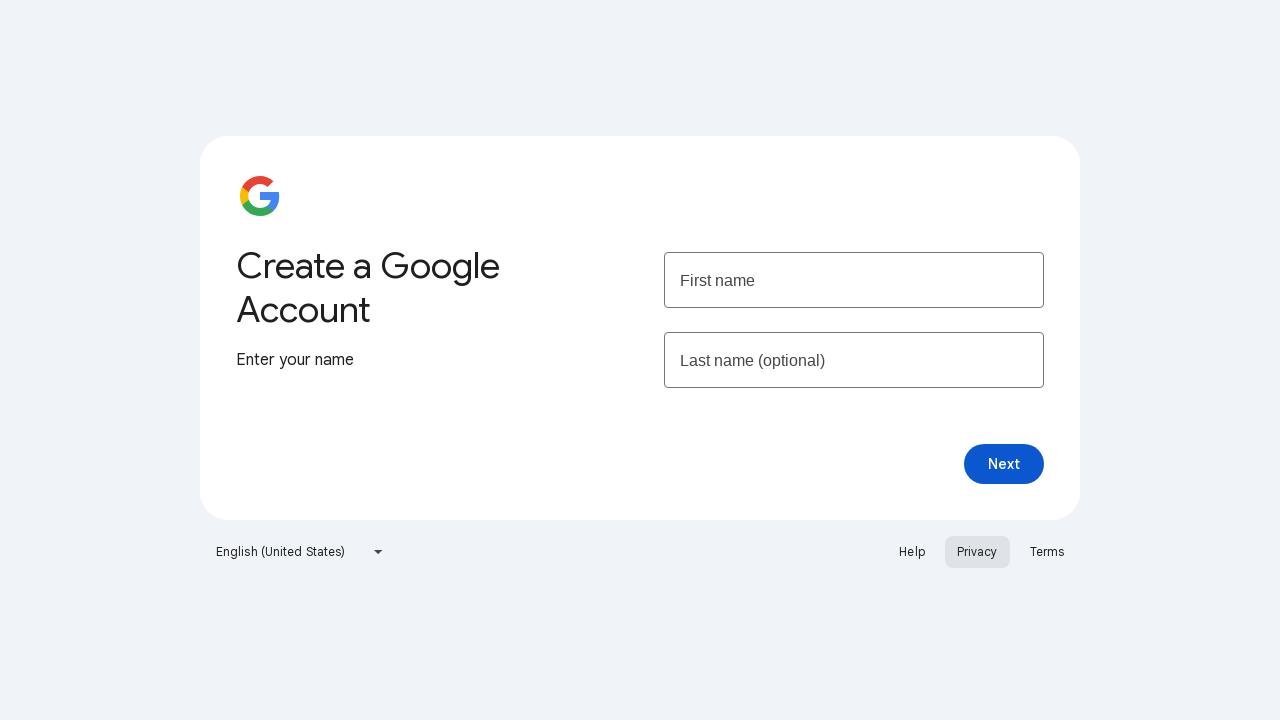

Terms page finished loading
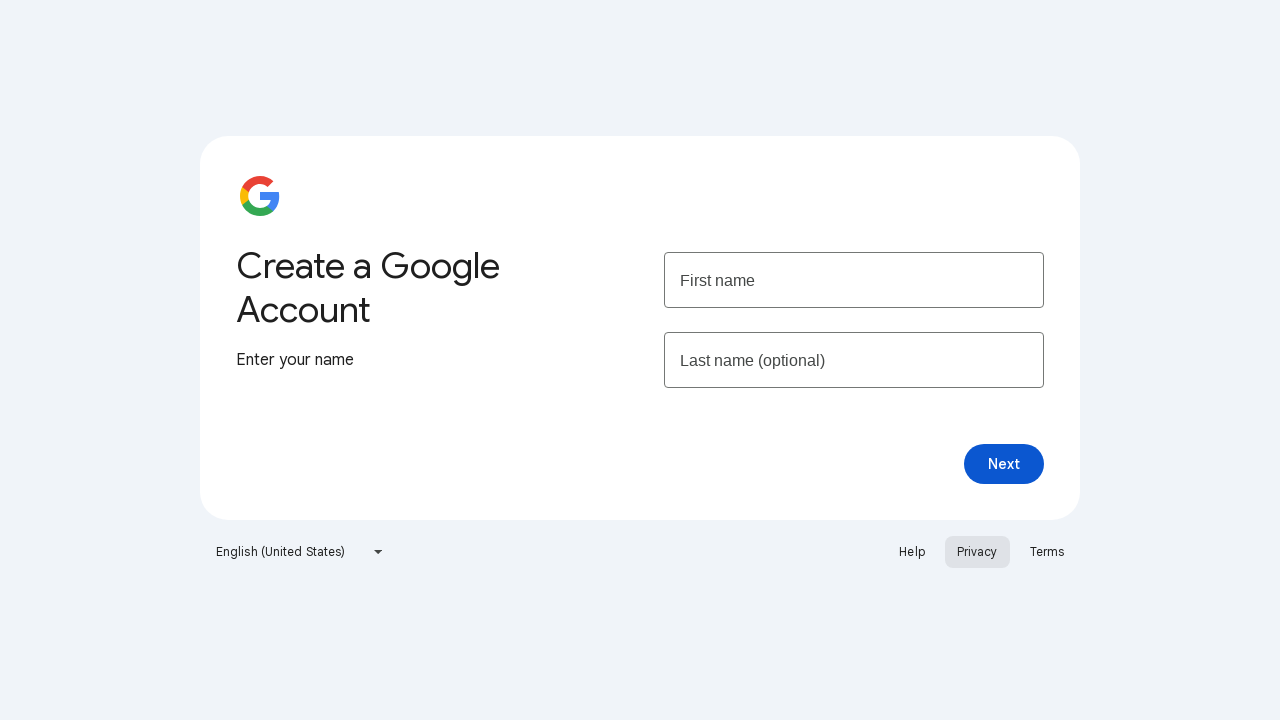

Privacy page finished loading
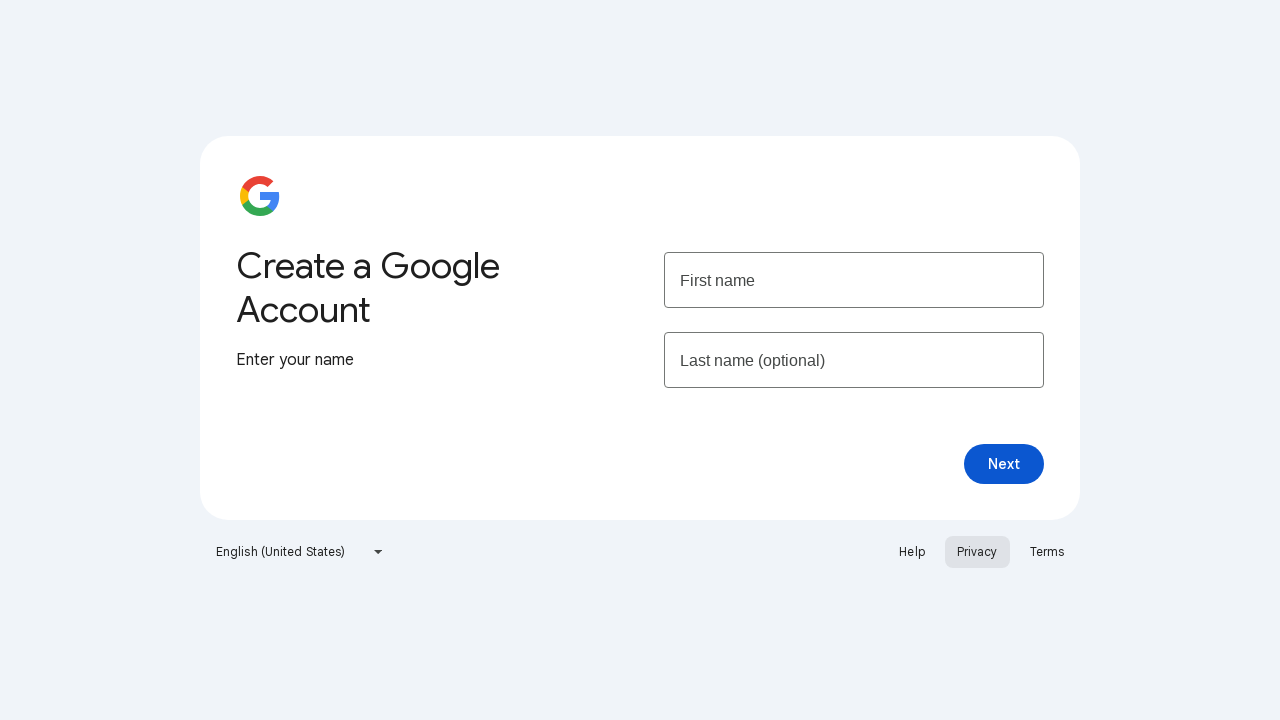

Brought Help page to front
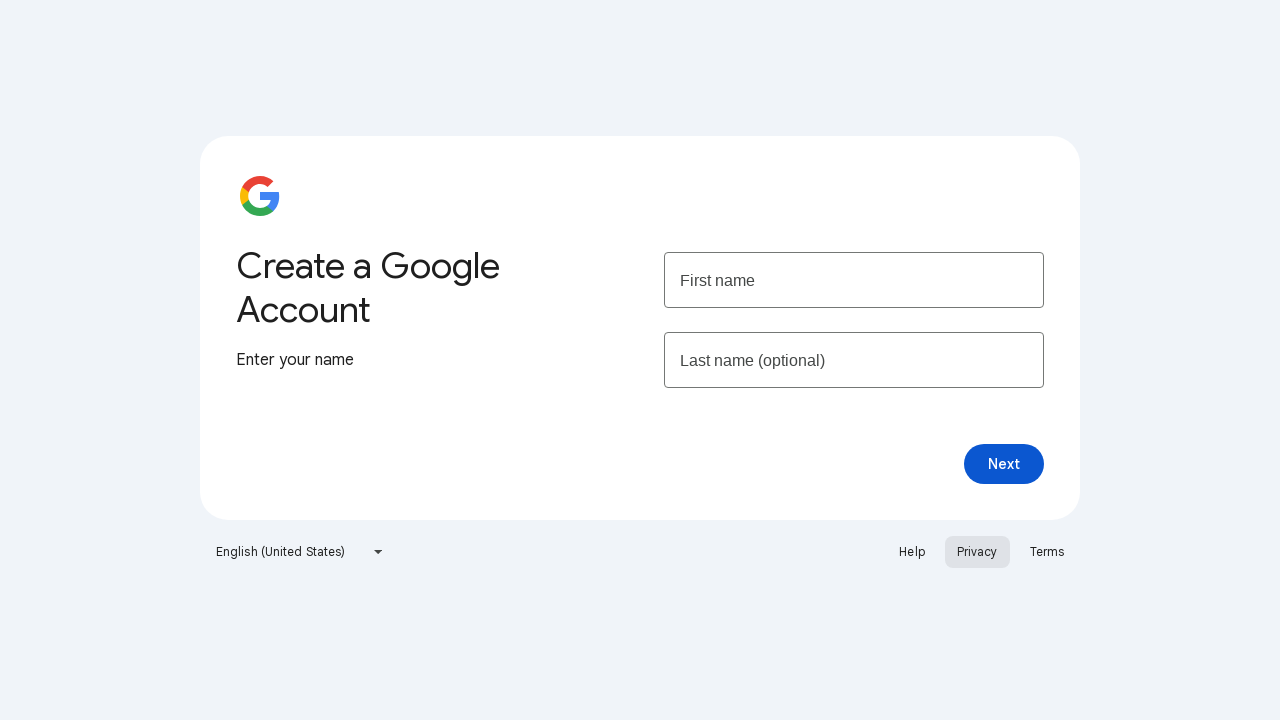

Retrieved Help page title: Google Account Help
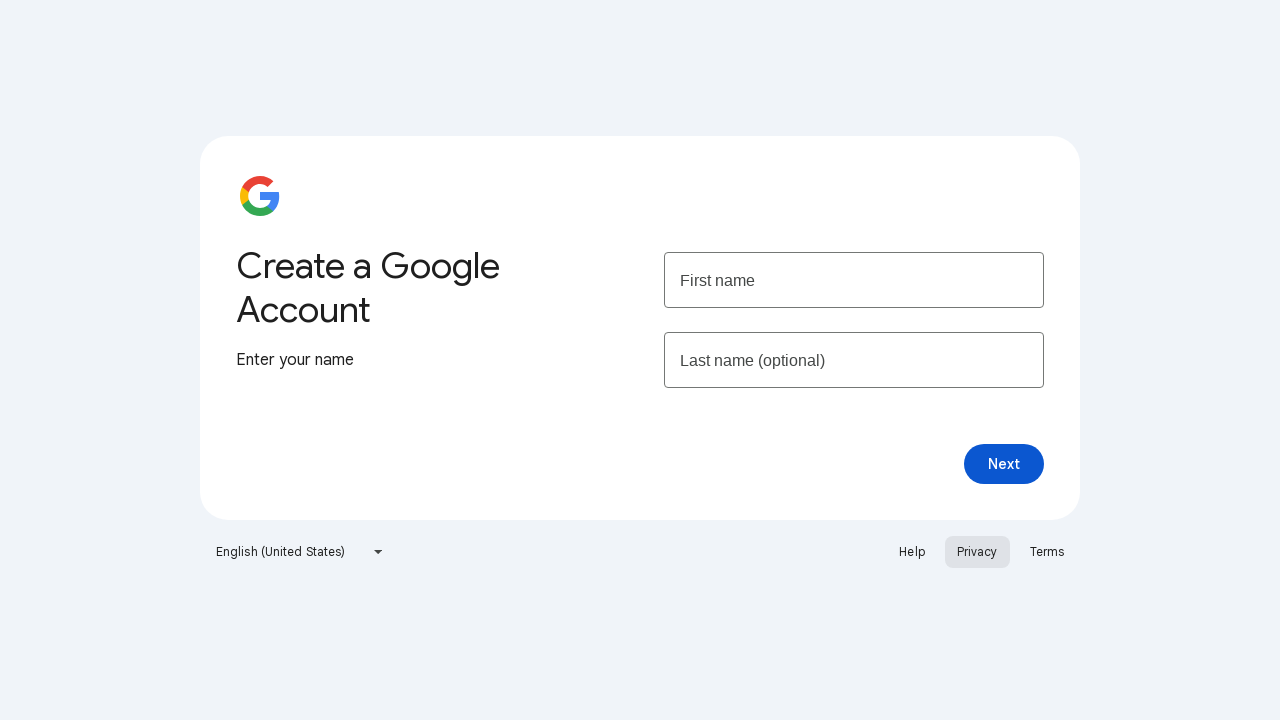

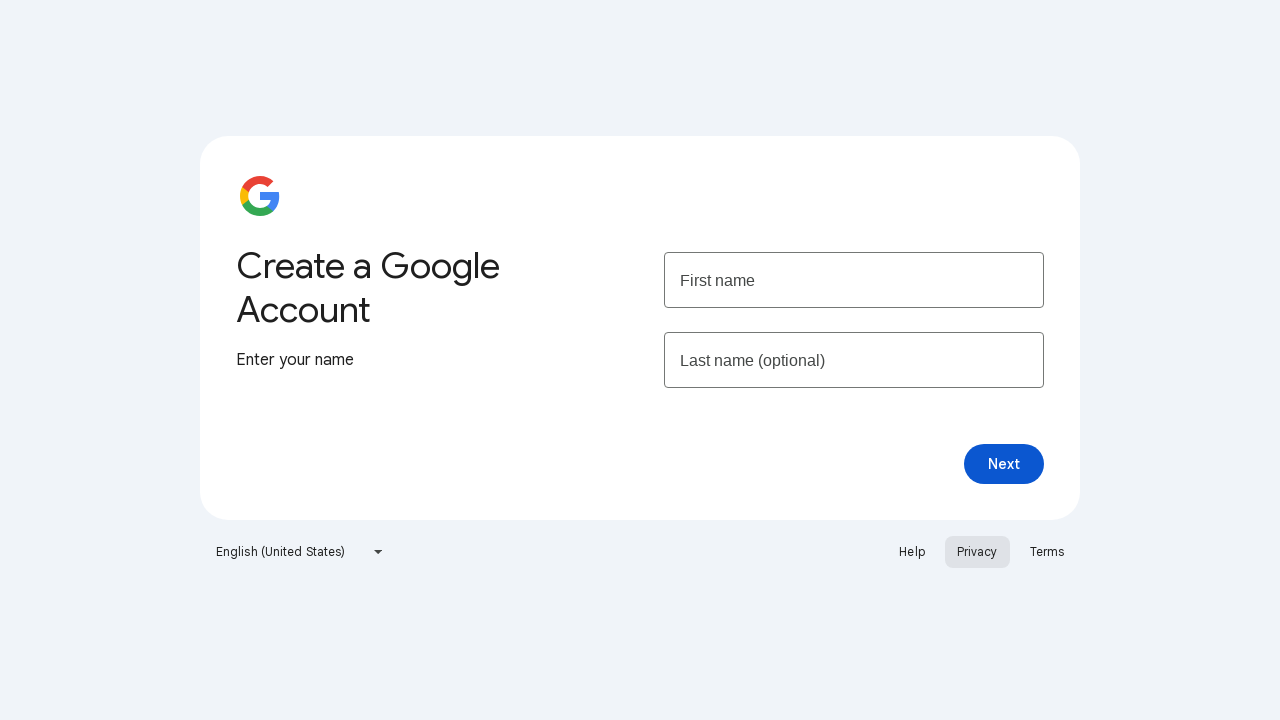